Tests three types of JavaScript alerts on a demo page: a simple alert box, a confirmation dialog, and a prompt dialog with text input

Starting URL: https://www.hyrtutorials.com/p/alertsdemo.html

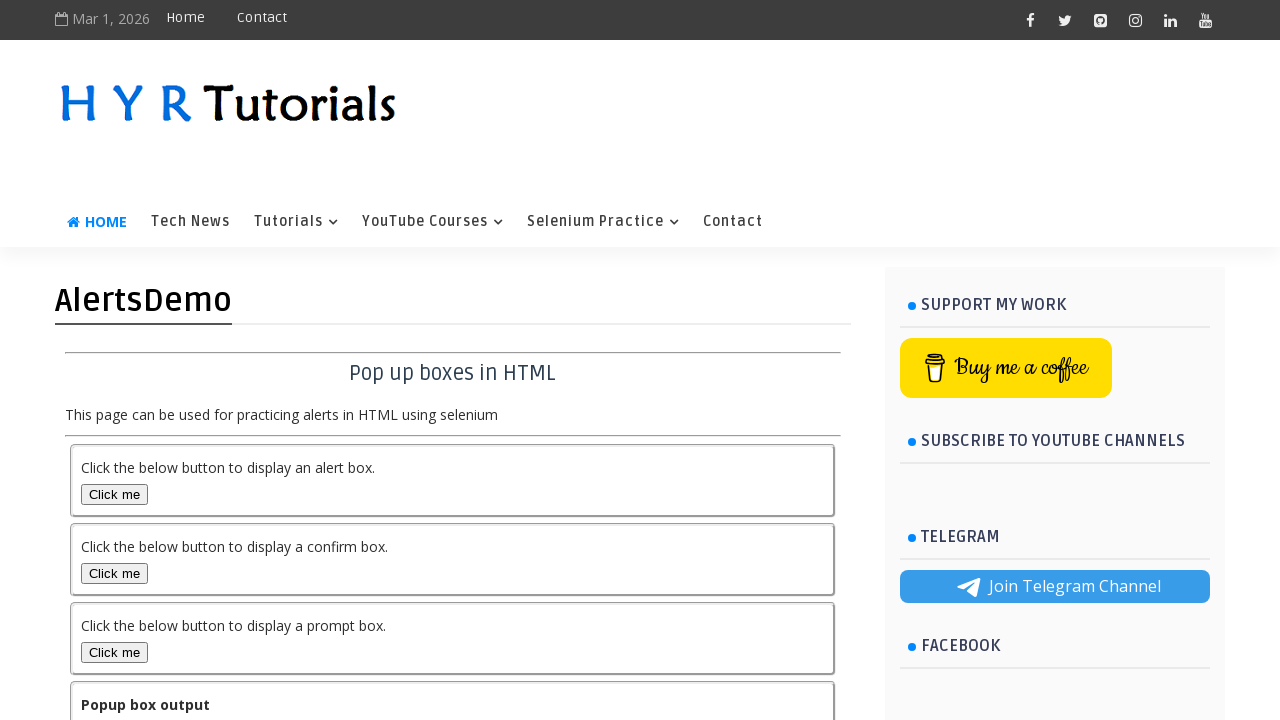

Set up dialog handler for simple alert
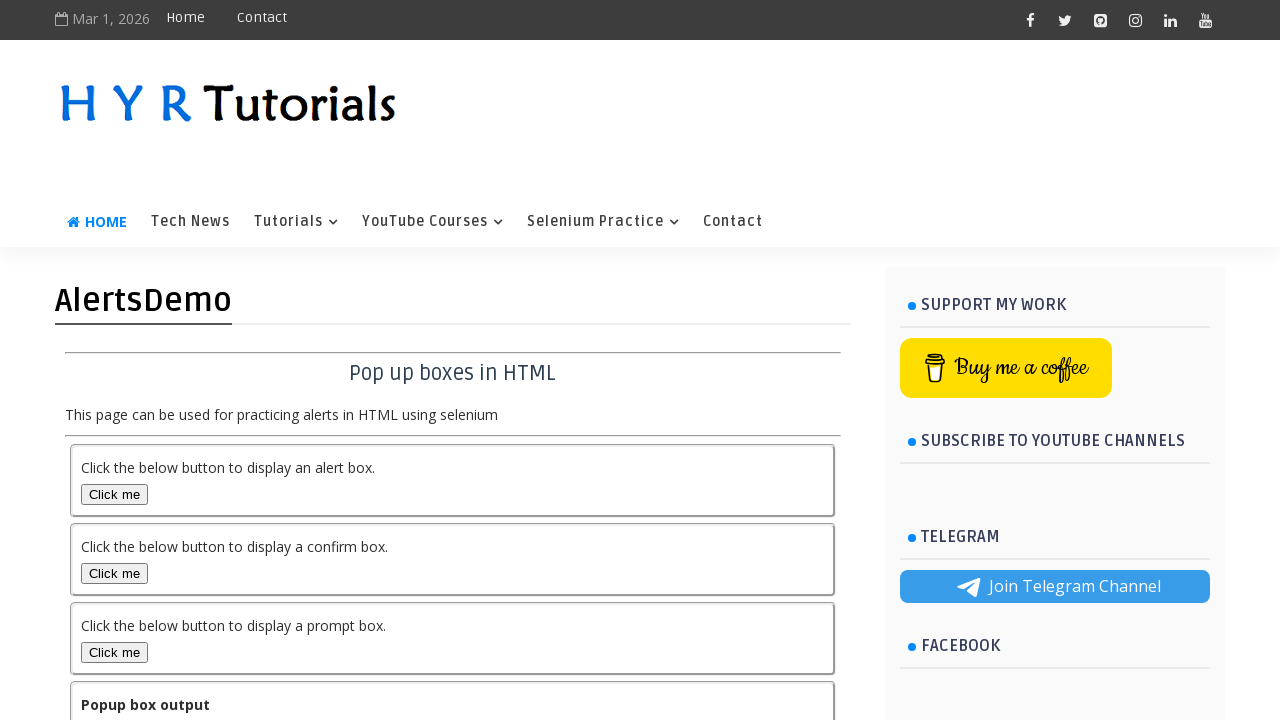

Clicked alert box button to trigger simple alert at (114, 494) on button#alertBox
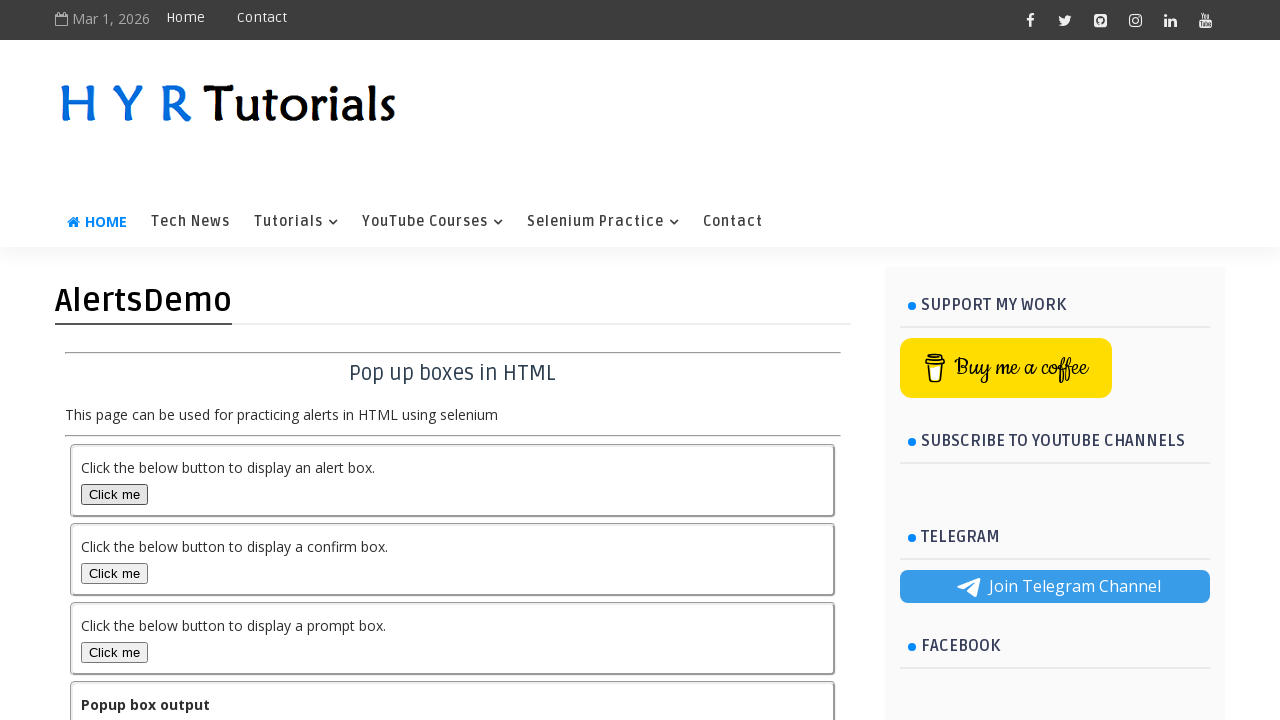

Waited 500ms for alert to be processed
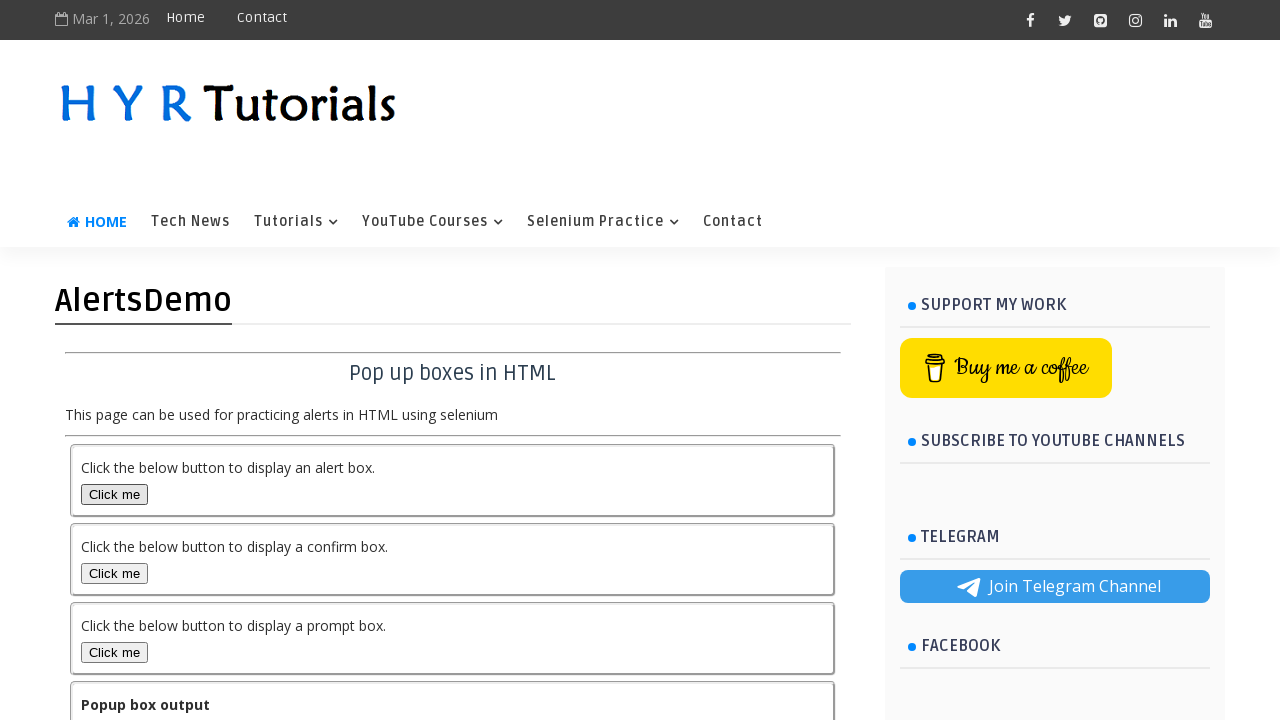

Set up dialog handler for confirmation alert
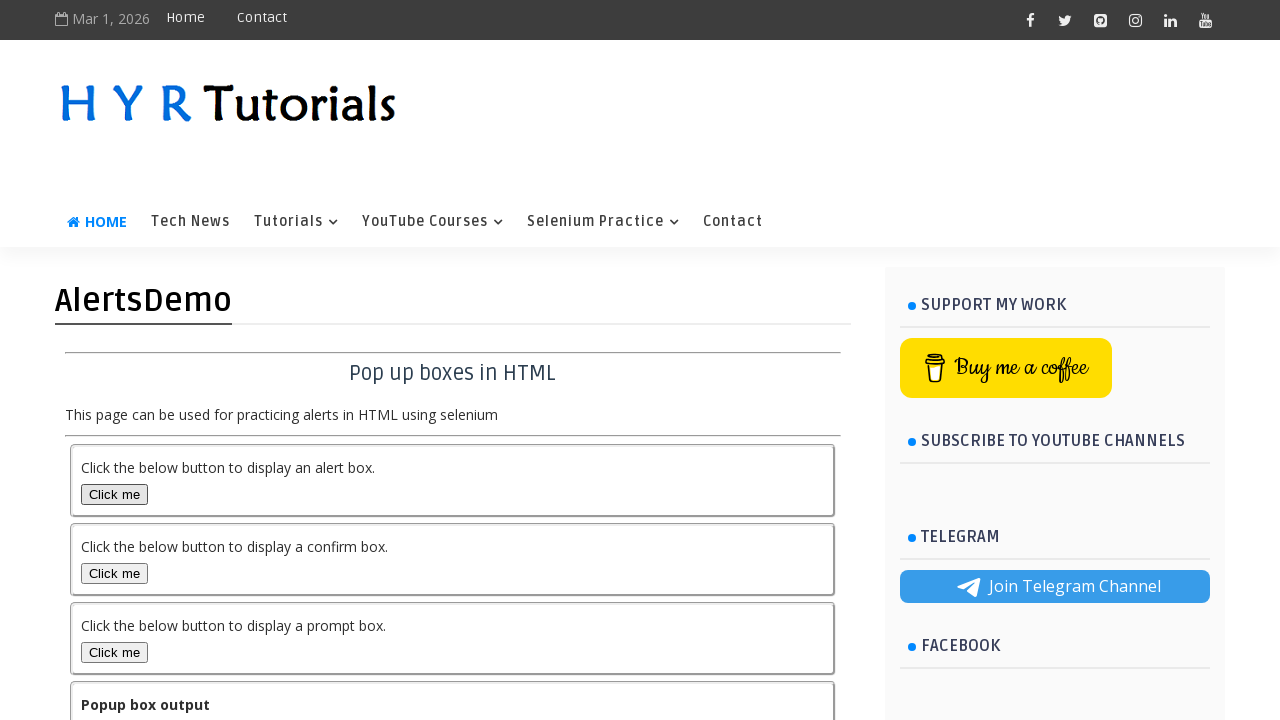

Clicked confirmation box button to trigger confirmation dialog at (114, 573) on button#confirmBox
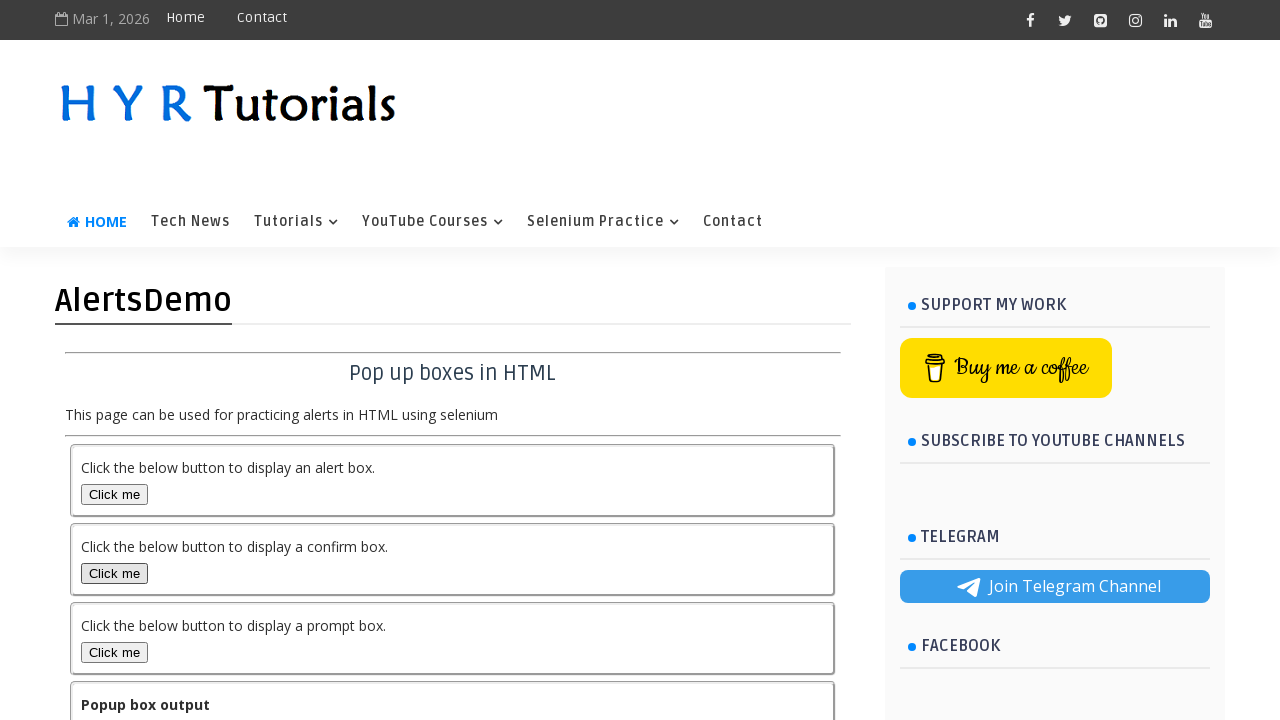

Waited 500ms for confirmation dialog to be processed
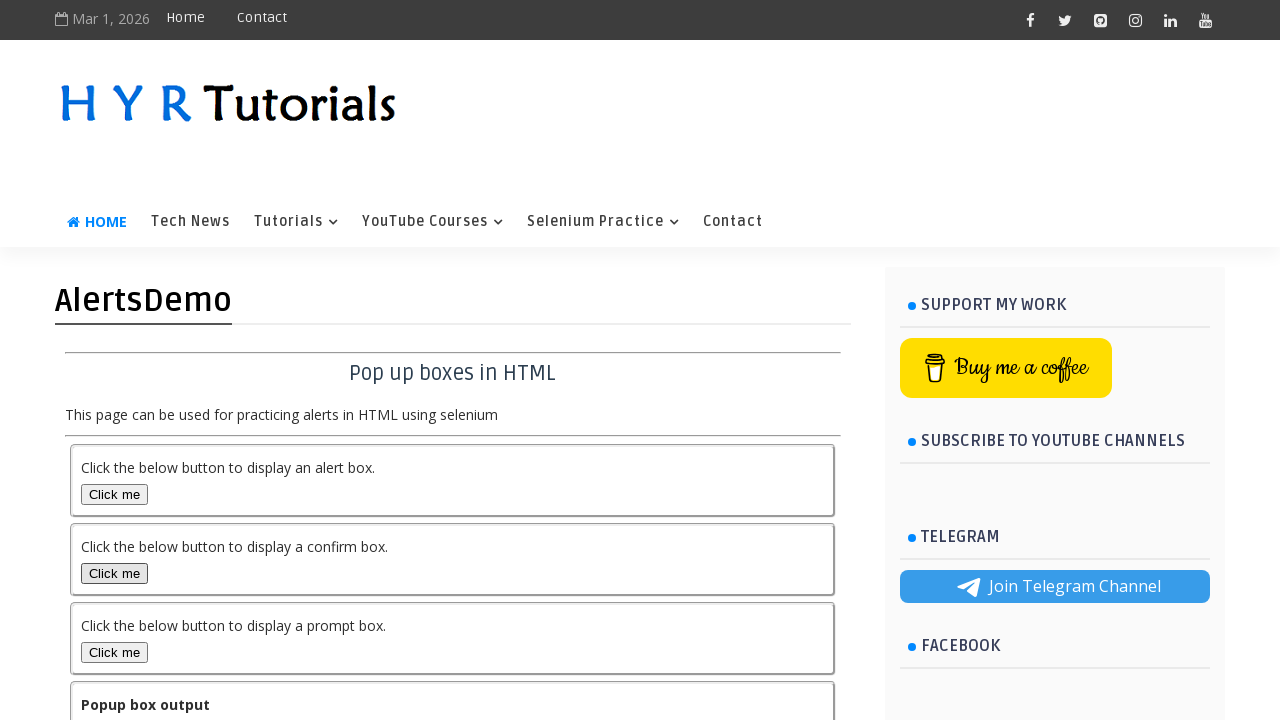

Set up dialog handler for prompt with text input
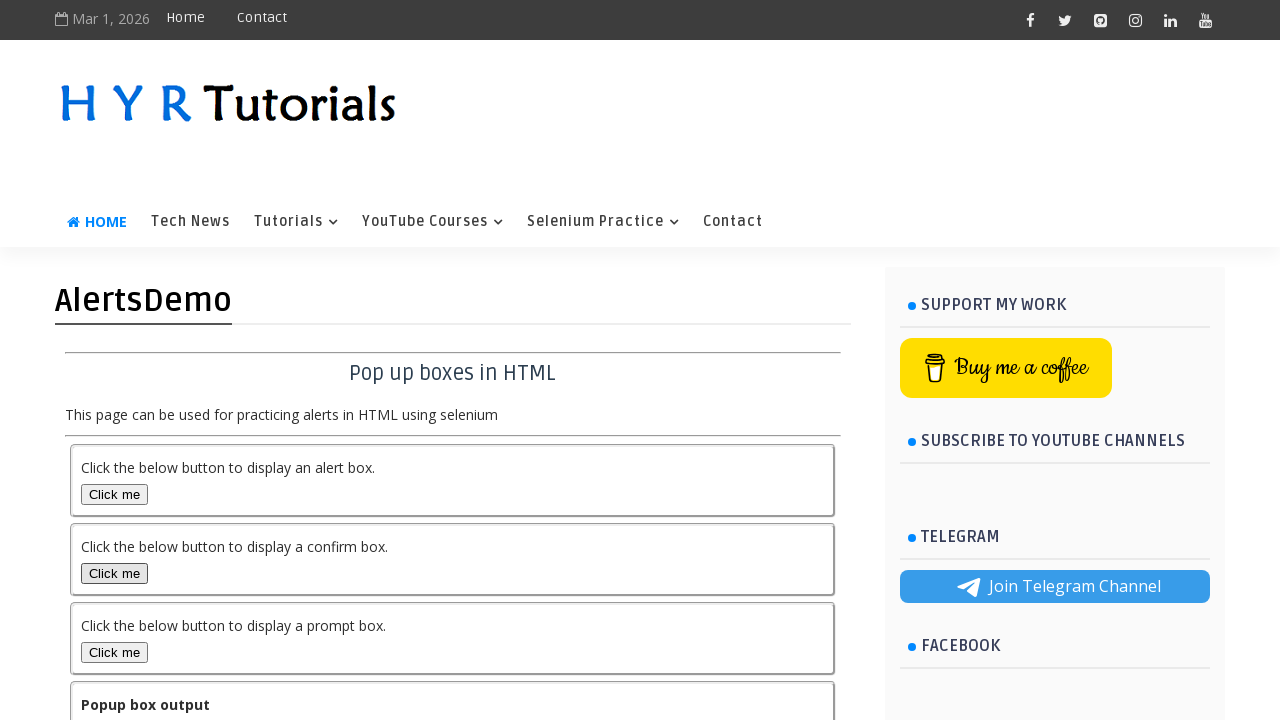

Clicked prompt box button to trigger prompt dialog at (114, 652) on button#promptBox
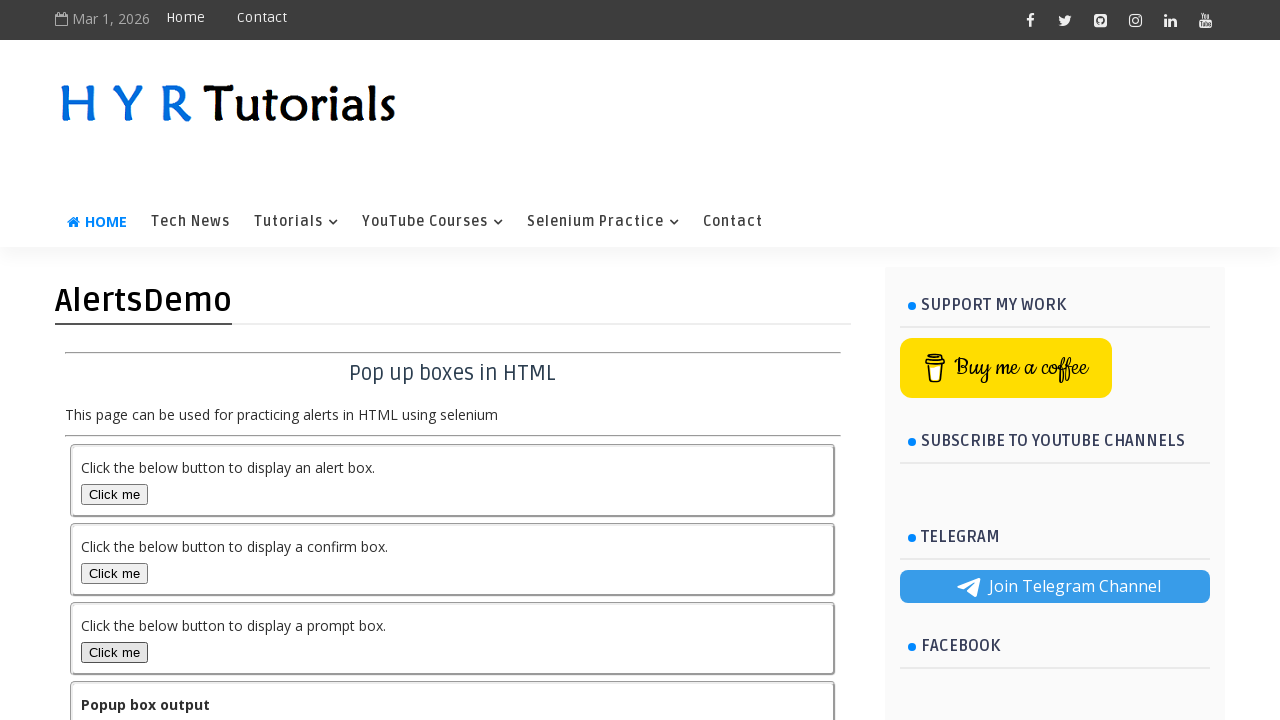

Waited 500ms for prompt dialog to be processed
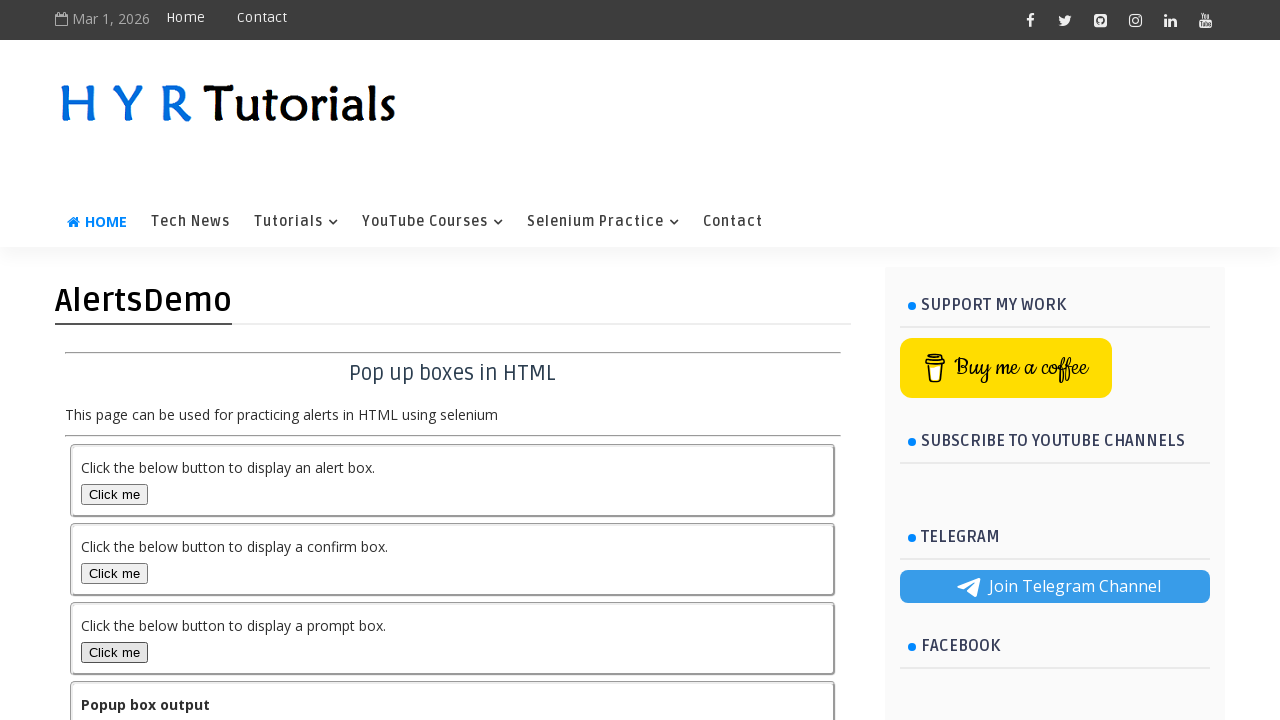

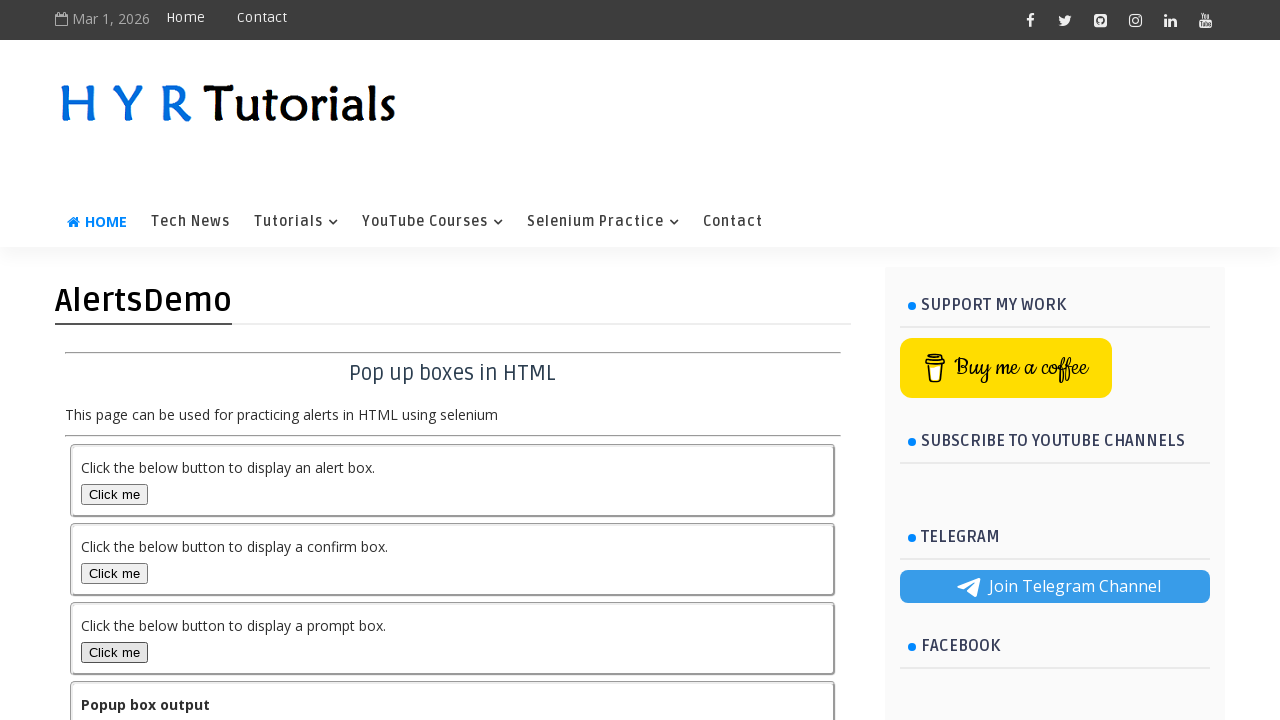